Tests a challenge form by reading data attributes from an element, calculating a sum, filling in the answer, checking checkboxes, and submitting the form

Starting URL: https://erikdark.github.io/Qa_autotests_06/

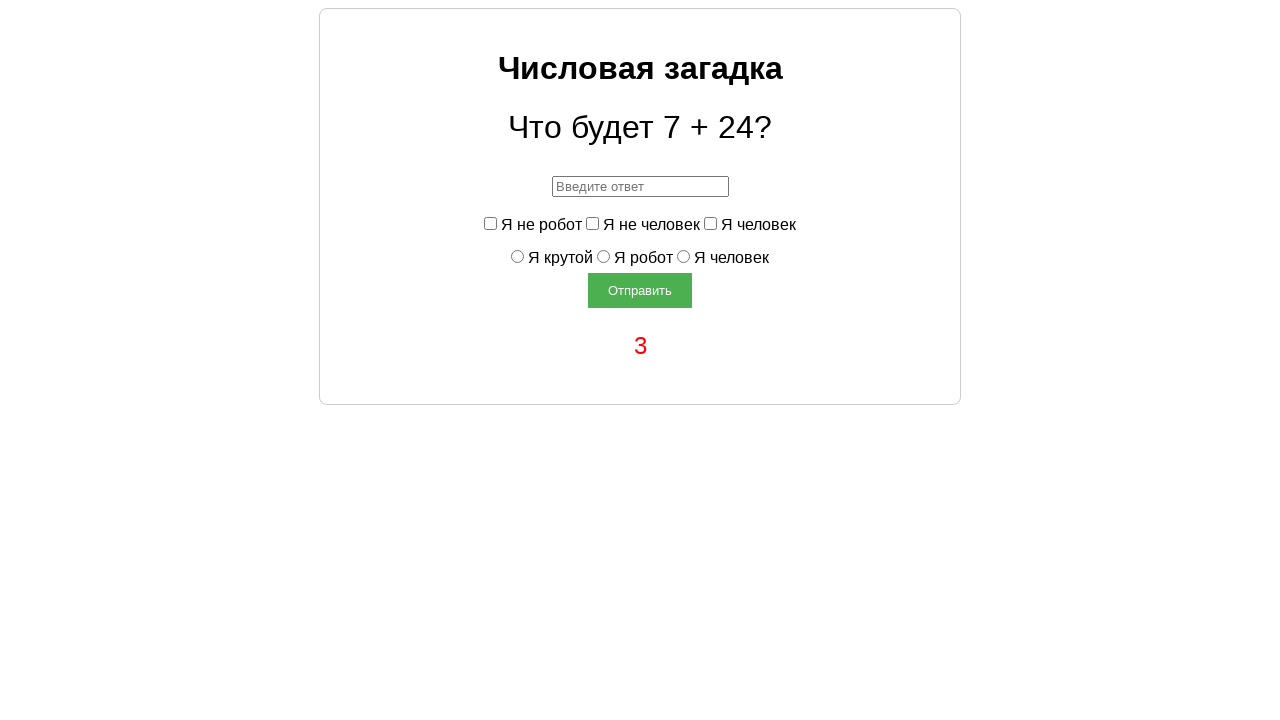

Navigated to challenge form page
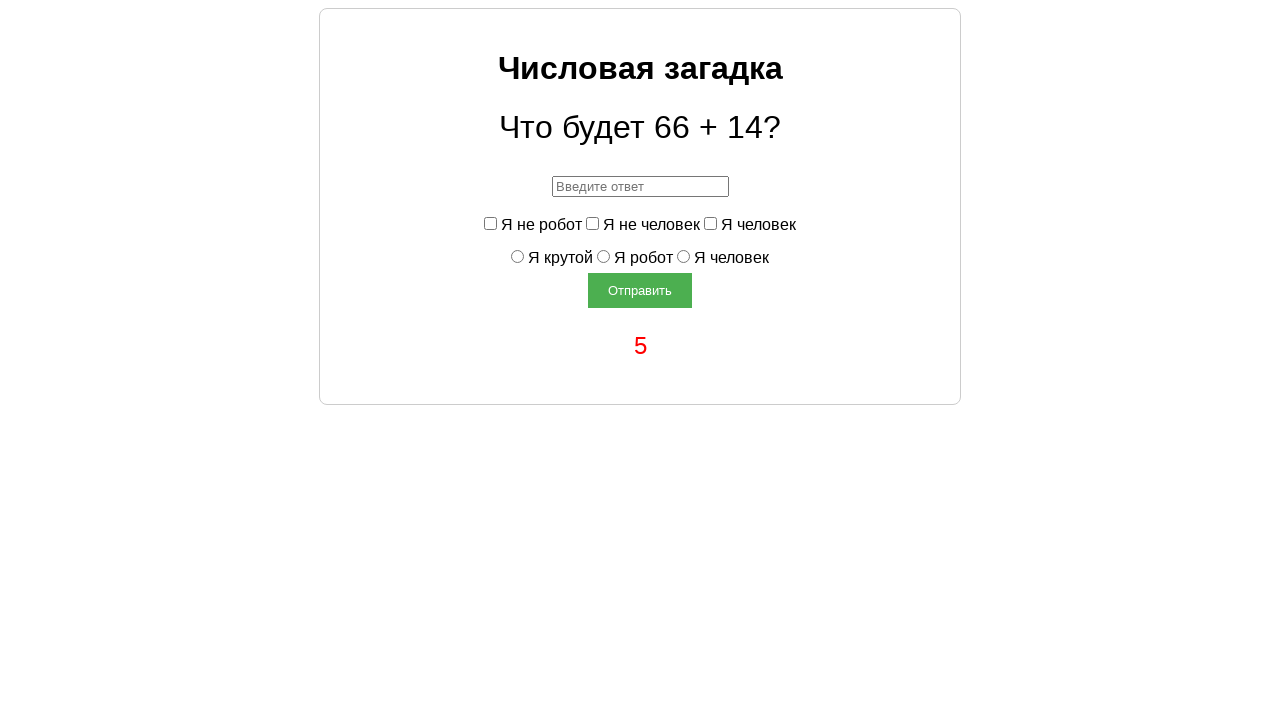

Located challenge element with data attributes
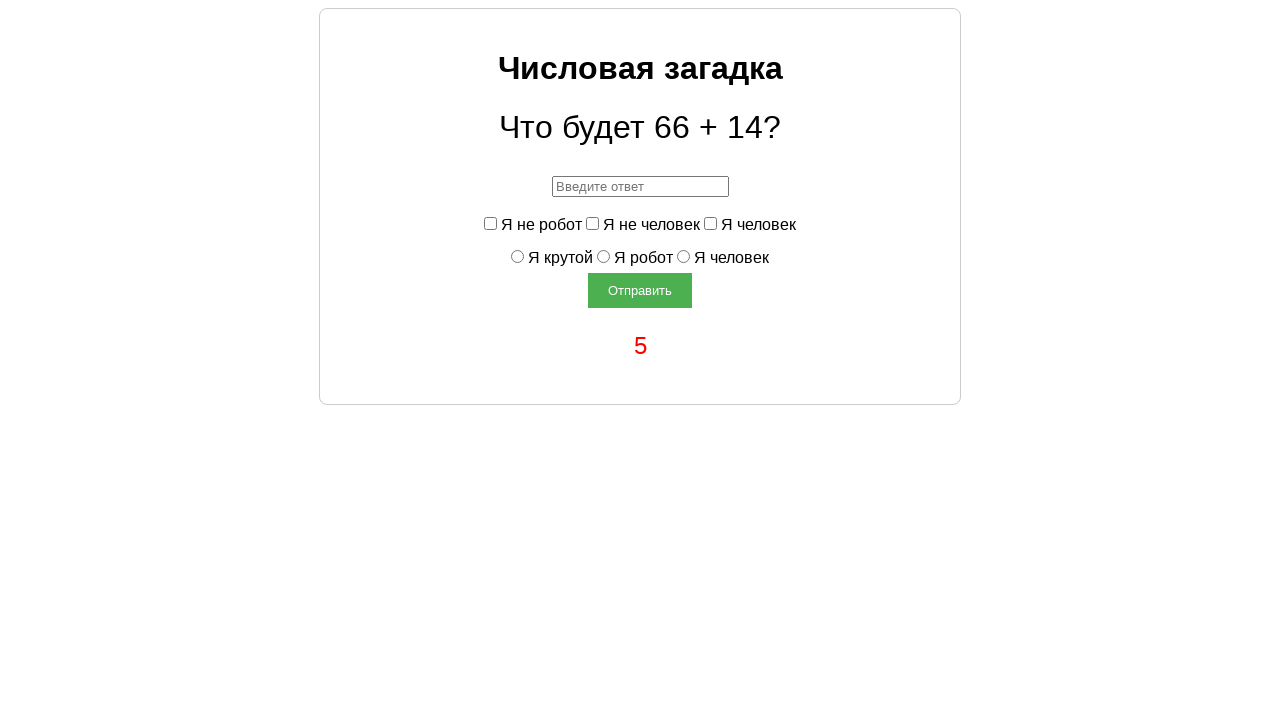

Read data-a attribute value: 66
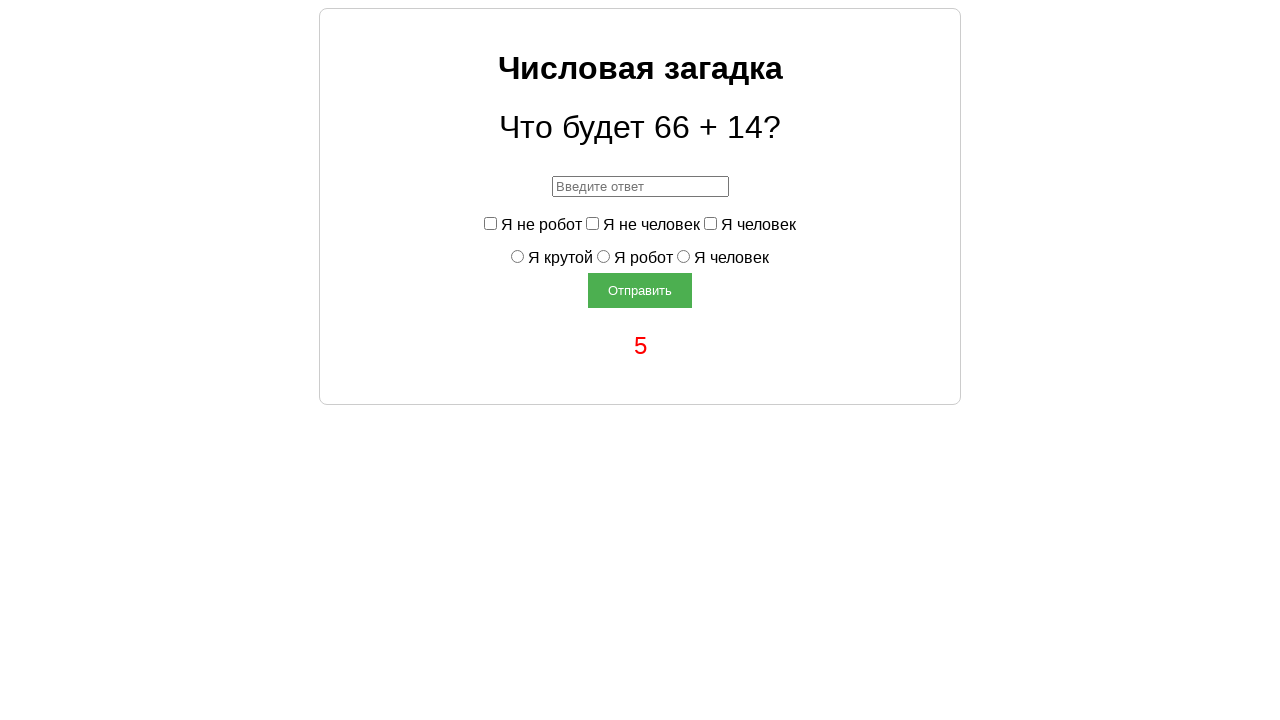

Read data-b attribute value: 14
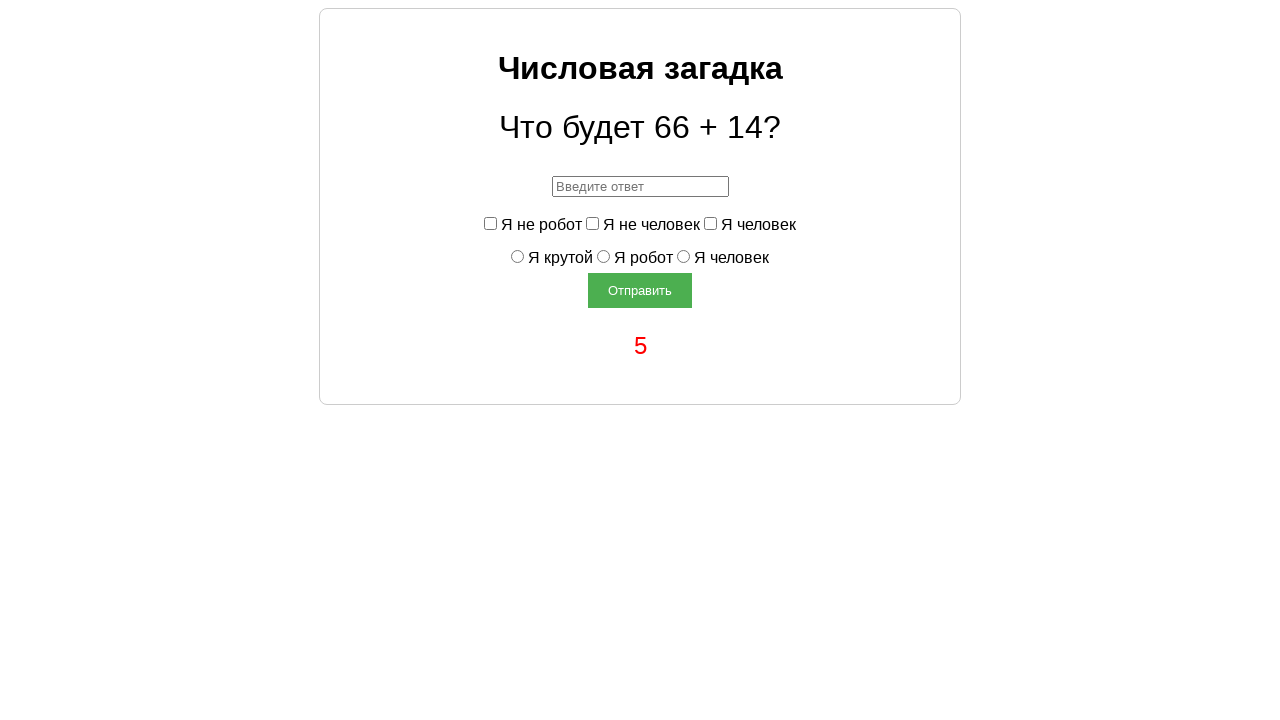

Calculated sum: 66 + 14 = 80
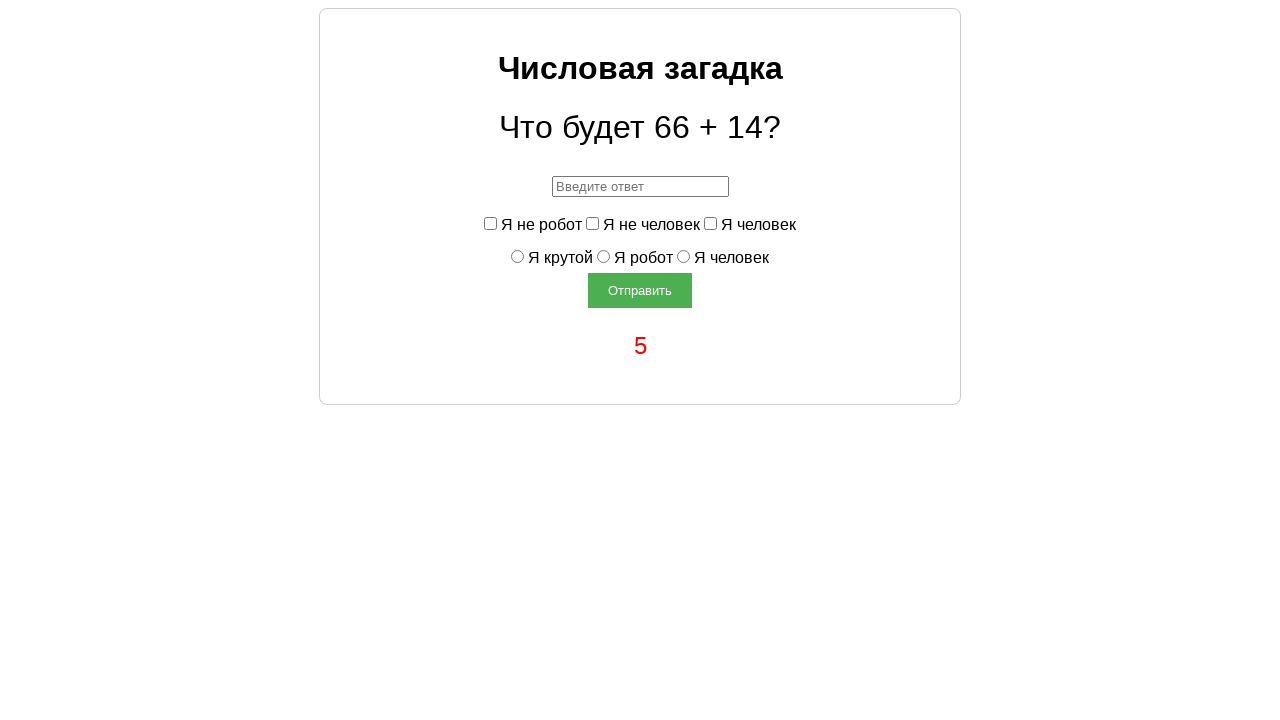

Filled answer field with calculated sum: 80 on #answer
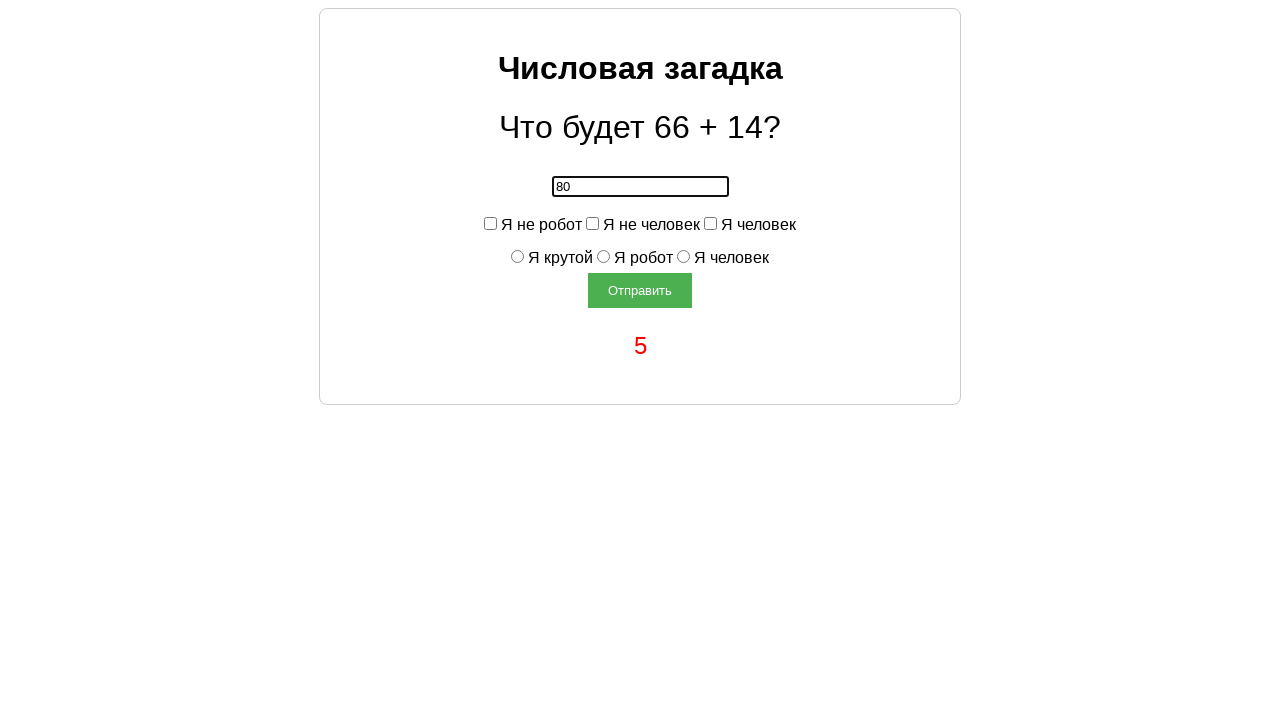

Clicked 'not a robot' checkbox at (490, 223) on #notRobot
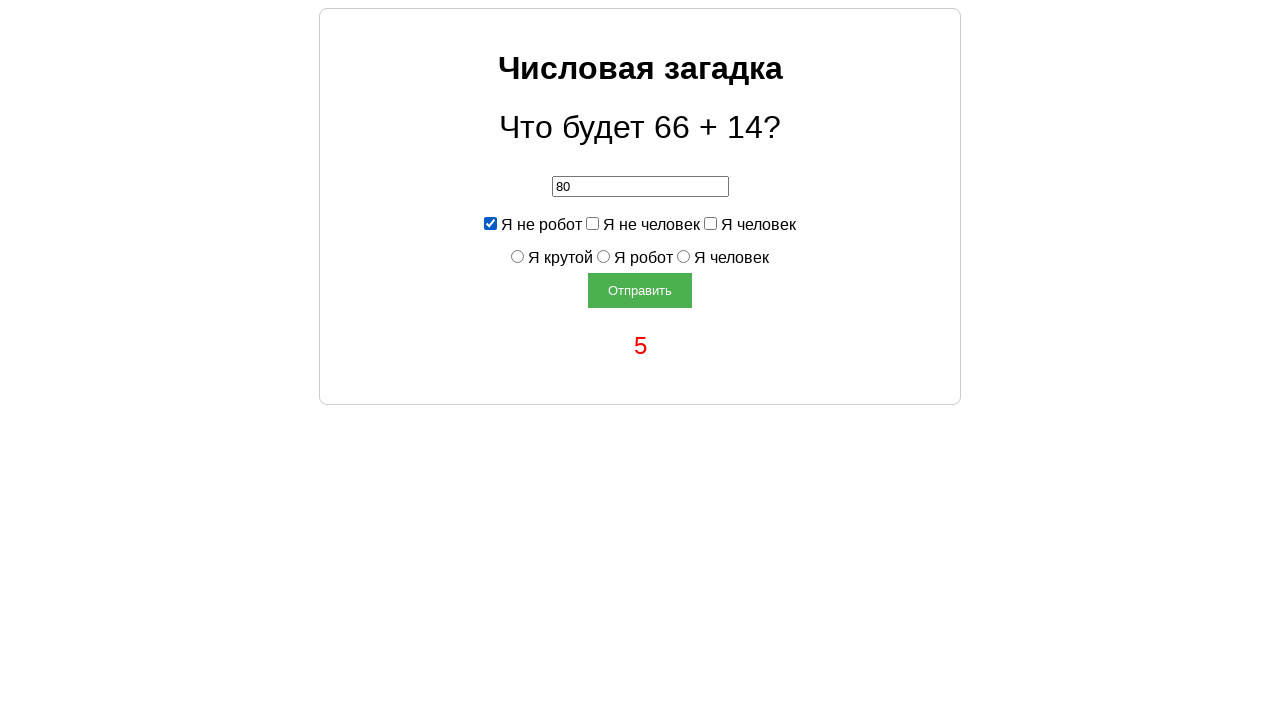

Clicked 'cool' checkbox at (518, 256) on #cool
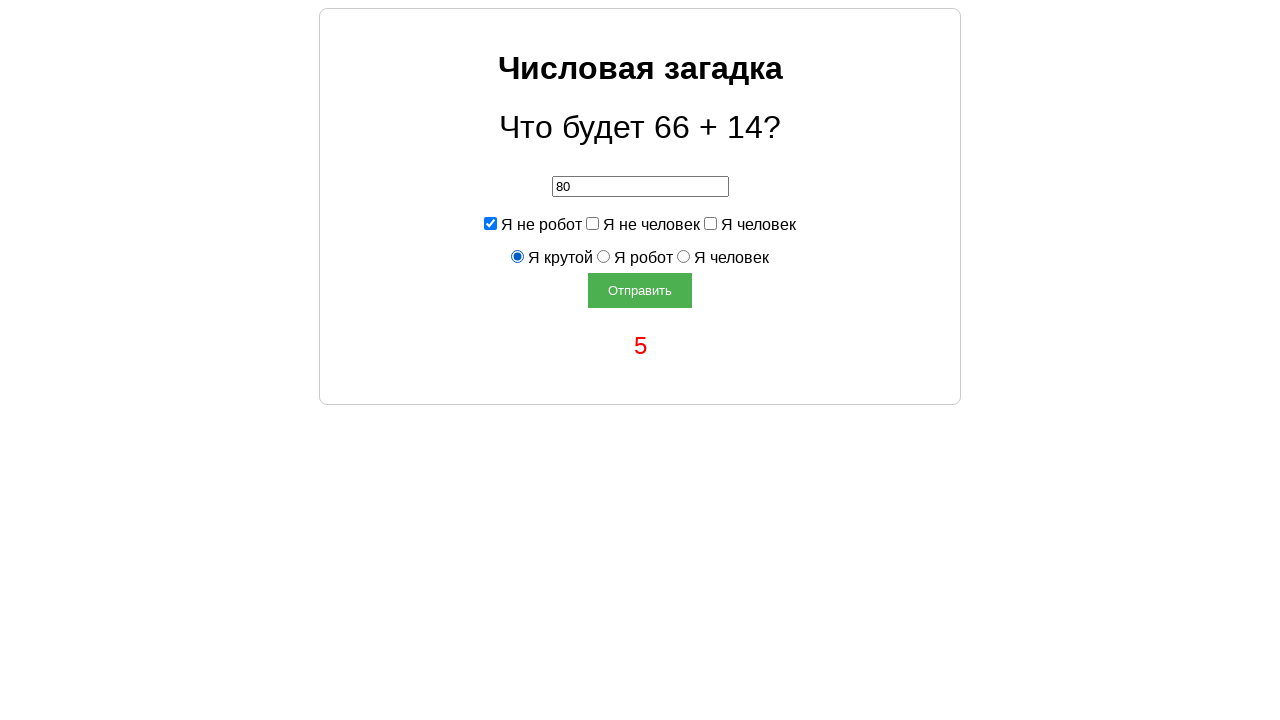

Clicked submit button to submit the form at (640, 290) on #submitBtn
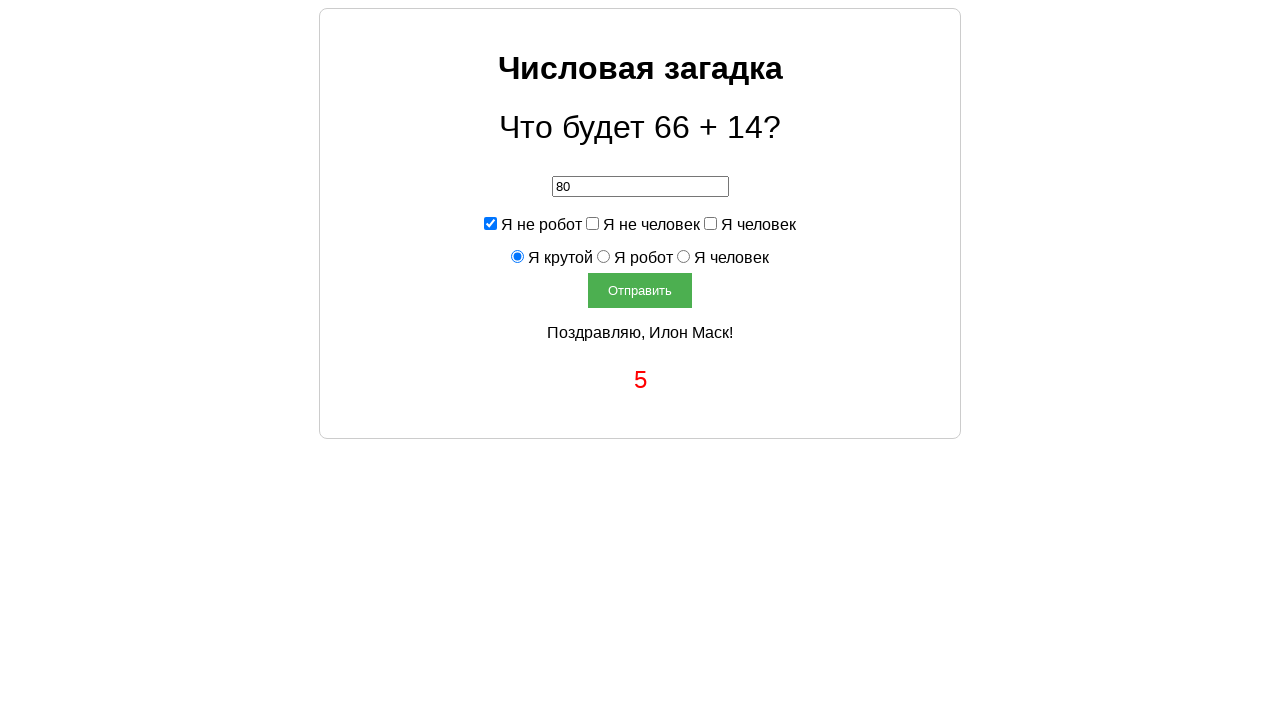

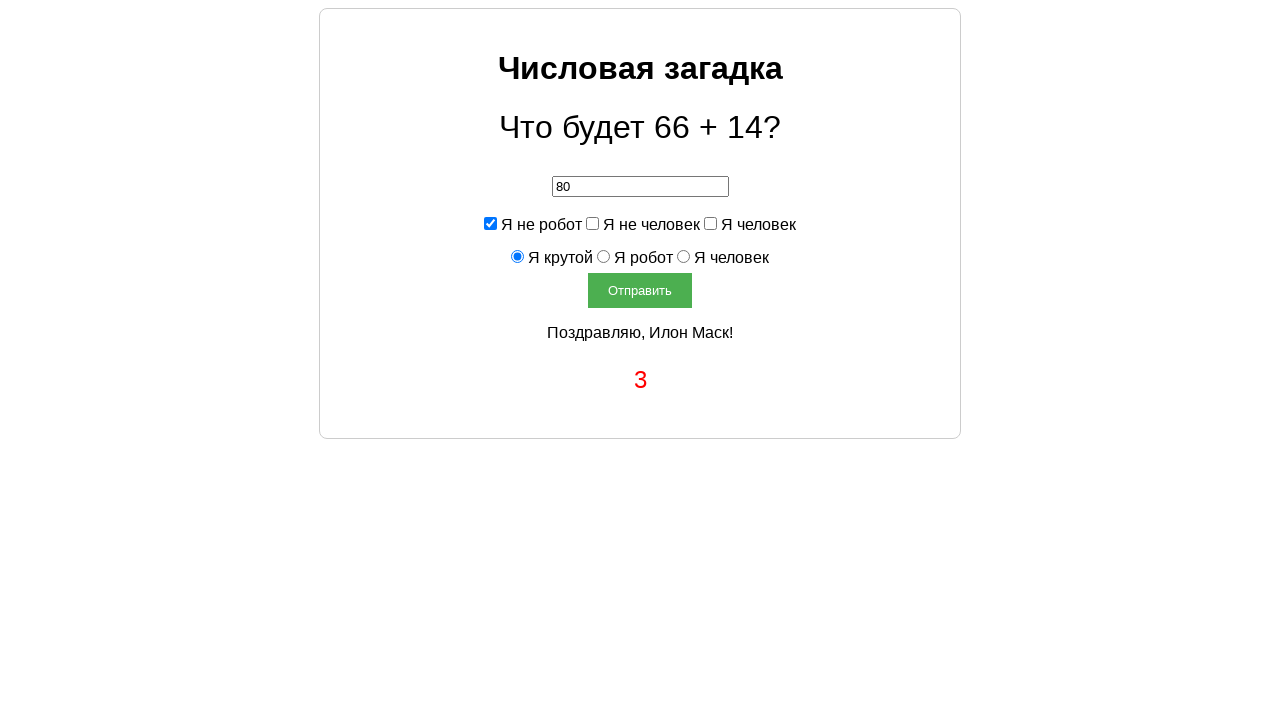